Tests browser window functionality by navigating to a demo page and clicking a button to open a new window

Starting URL: https://demoqa.com/browser-windows/

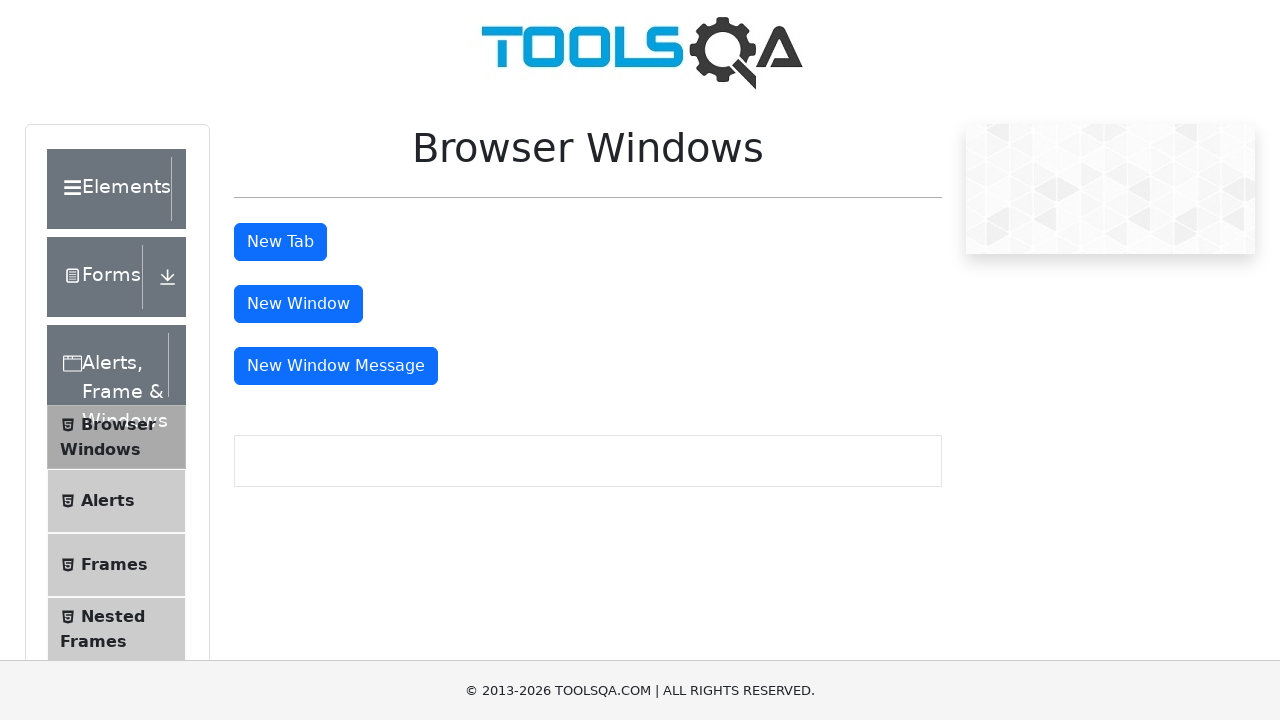

Clicked button to open a new window at (298, 304) on #windowButton
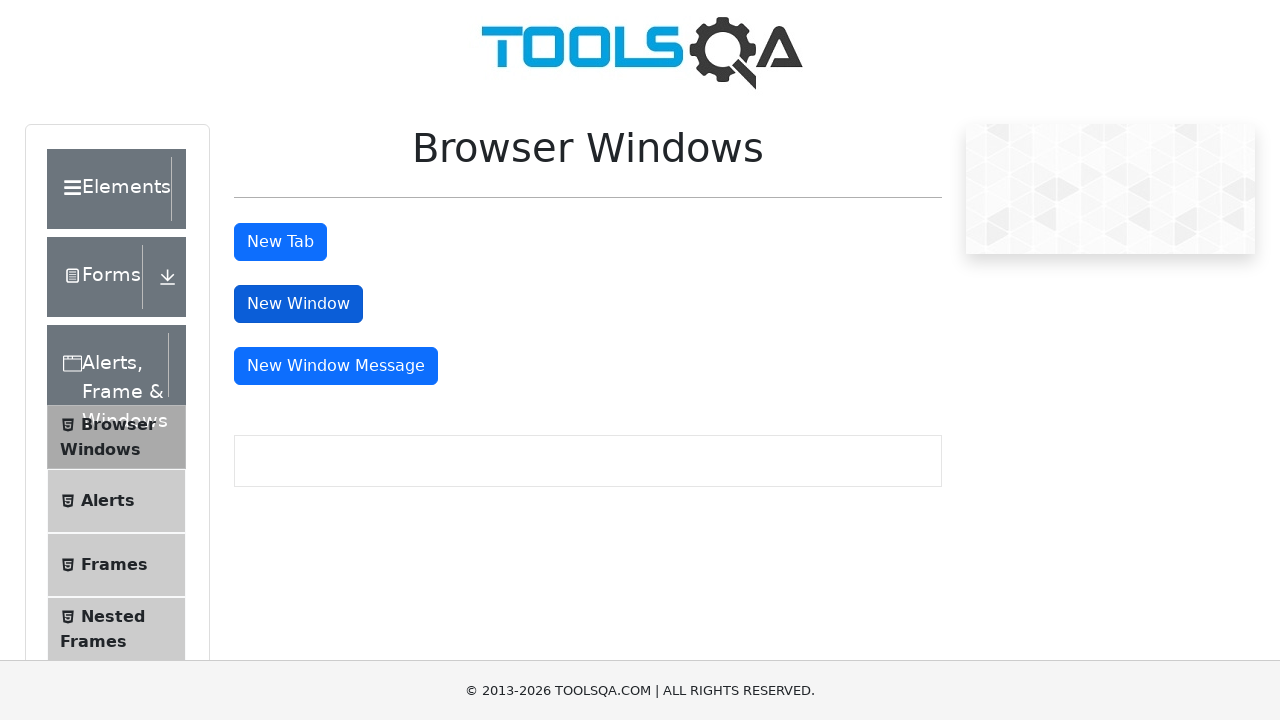

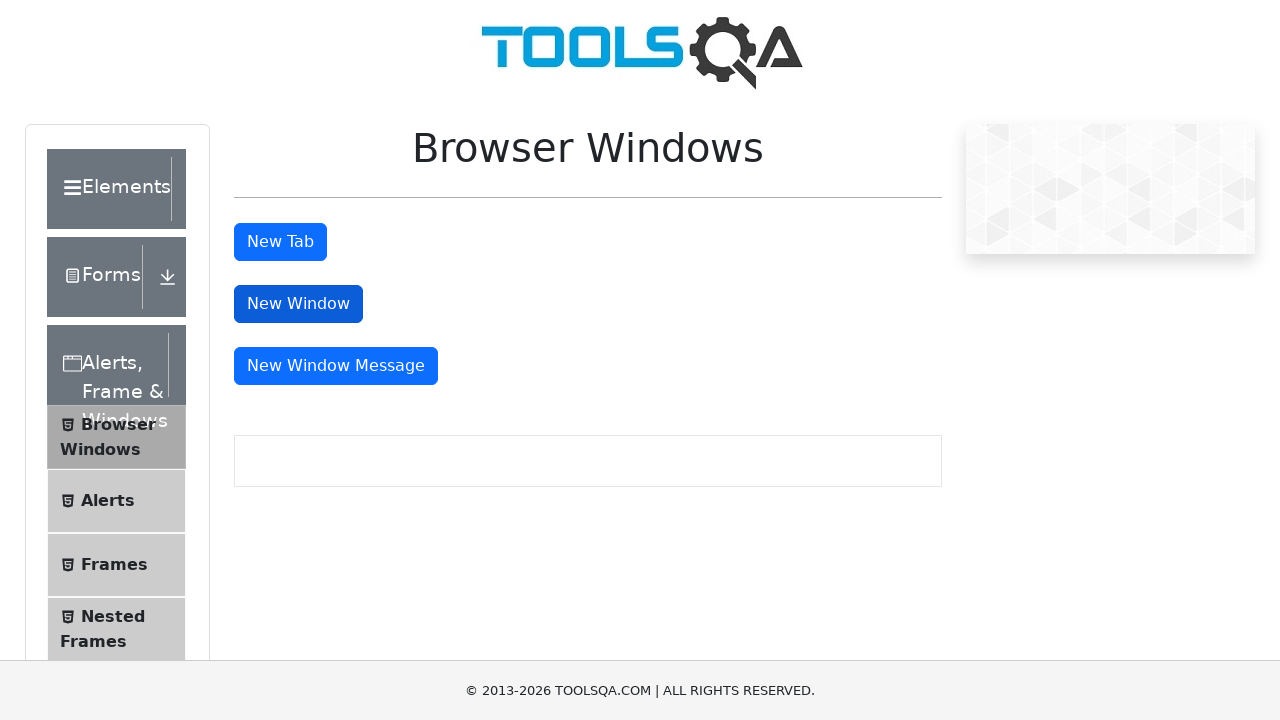